Tests that completed items are removed when clicking Clear completed button

Starting URL: https://demo.playwright.dev/todomvc

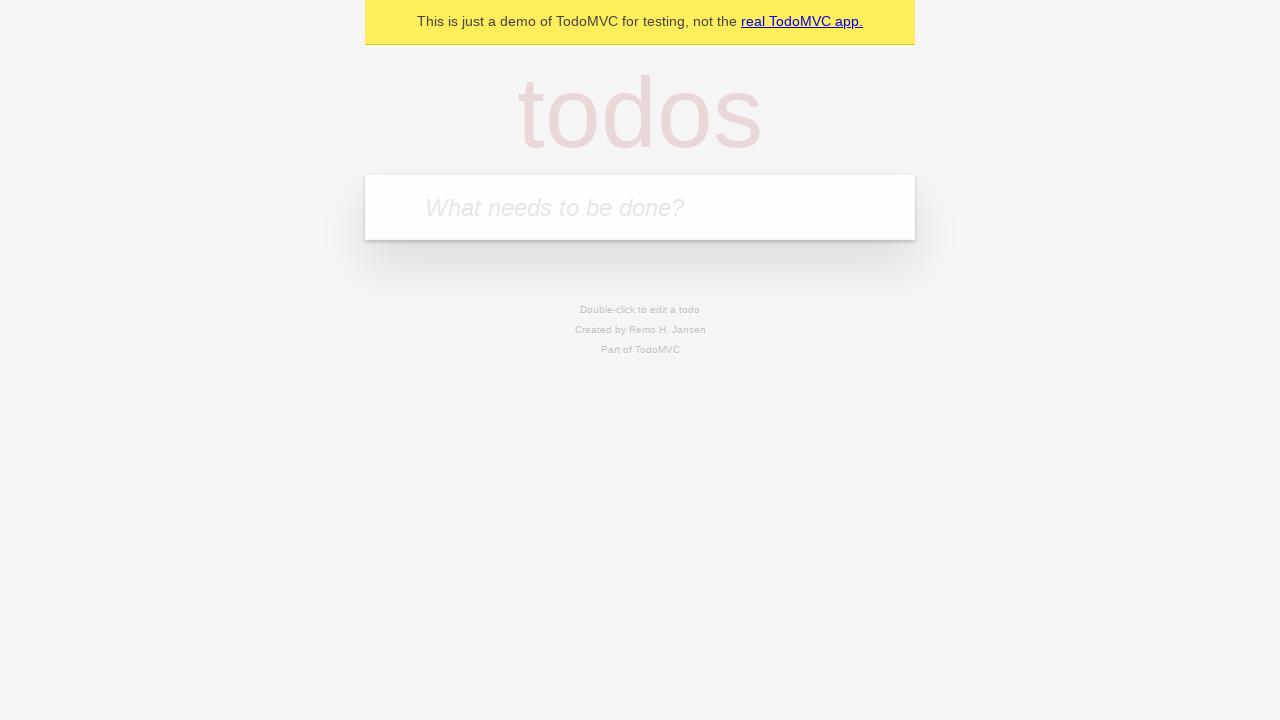

Filled todo input with 'buy some cheese' on internal:attr=[placeholder="What needs to be done?"i]
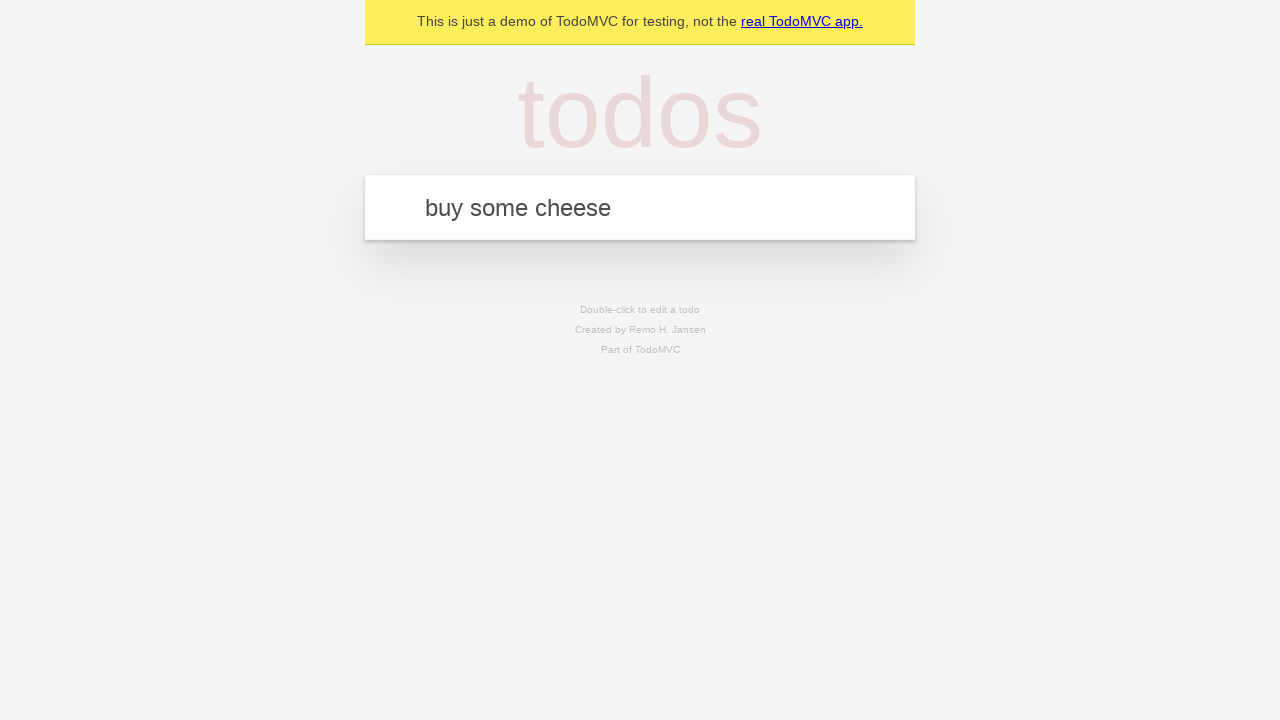

Pressed Enter to add first todo item on internal:attr=[placeholder="What needs to be done?"i]
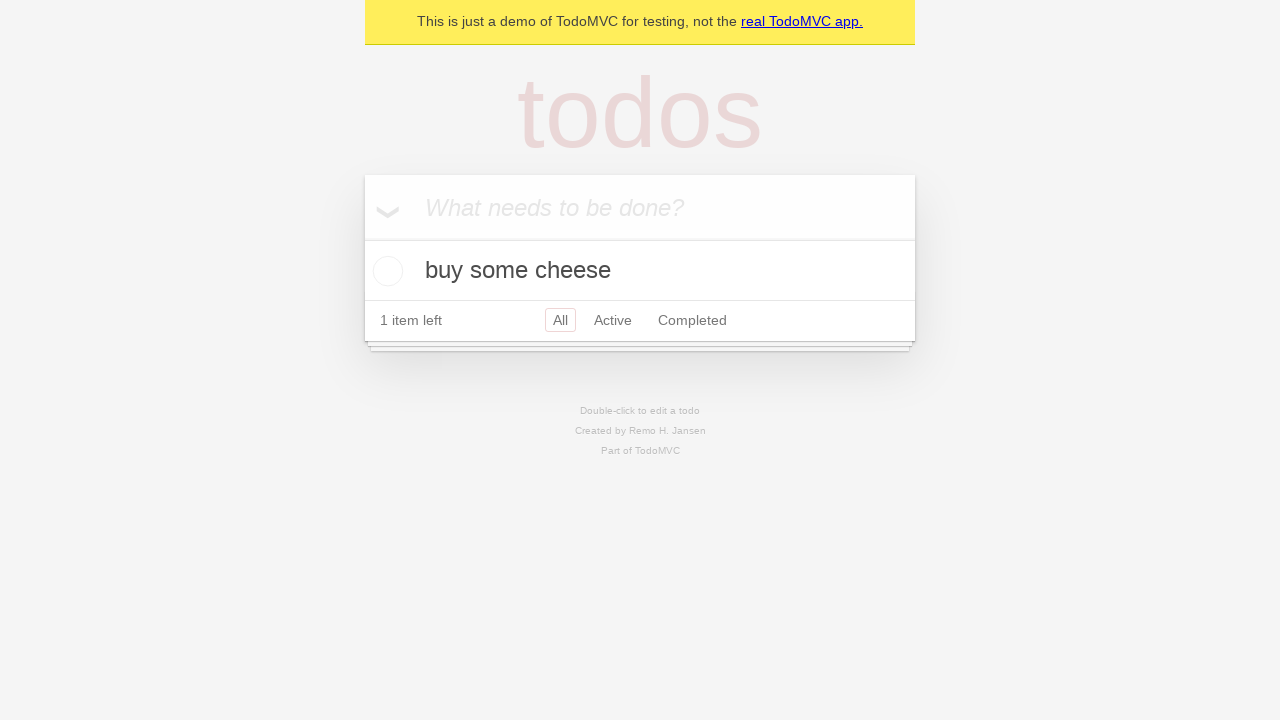

Filled todo input with 'feed the cat' on internal:attr=[placeholder="What needs to be done?"i]
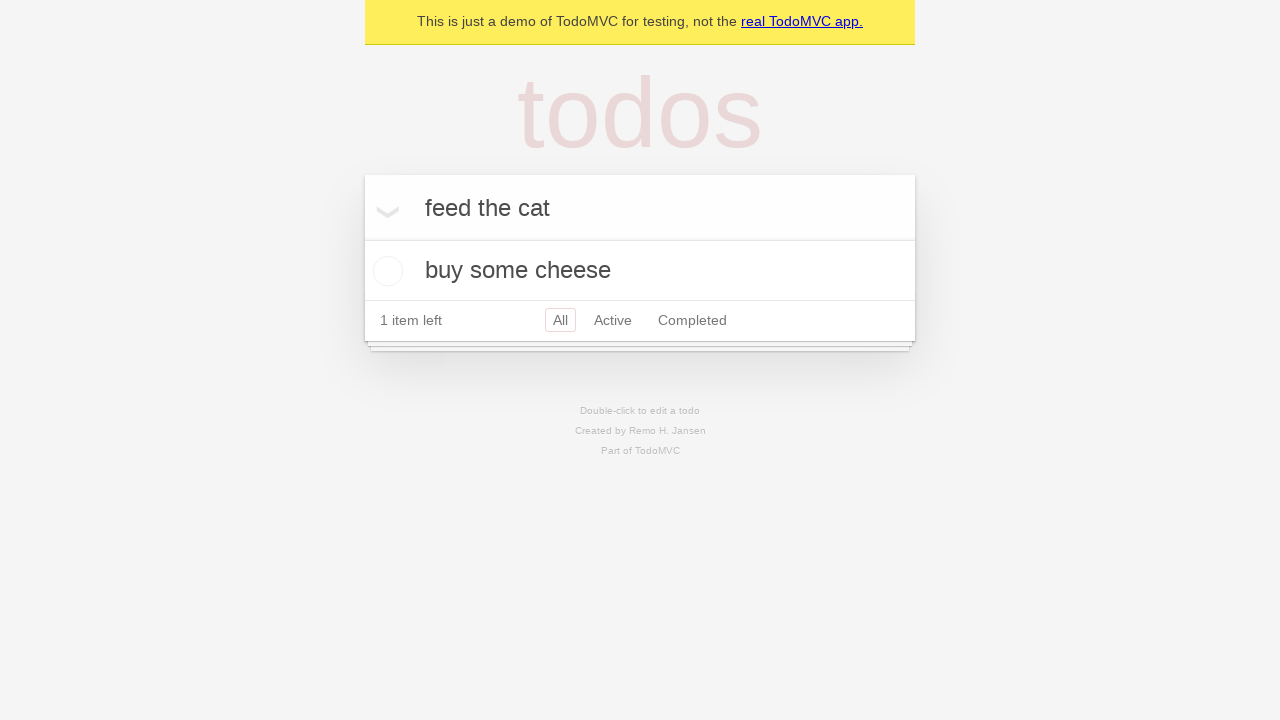

Pressed Enter to add second todo item on internal:attr=[placeholder="What needs to be done?"i]
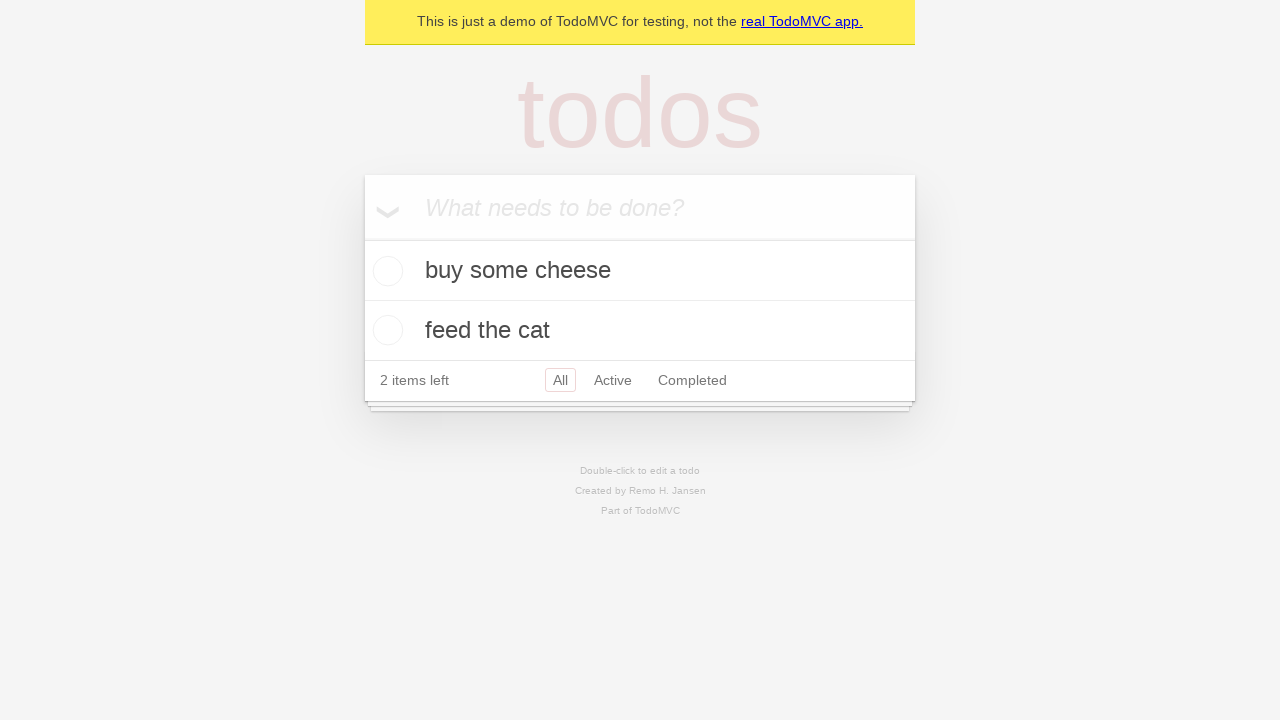

Filled todo input with 'book a doctors appointment' on internal:attr=[placeholder="What needs to be done?"i]
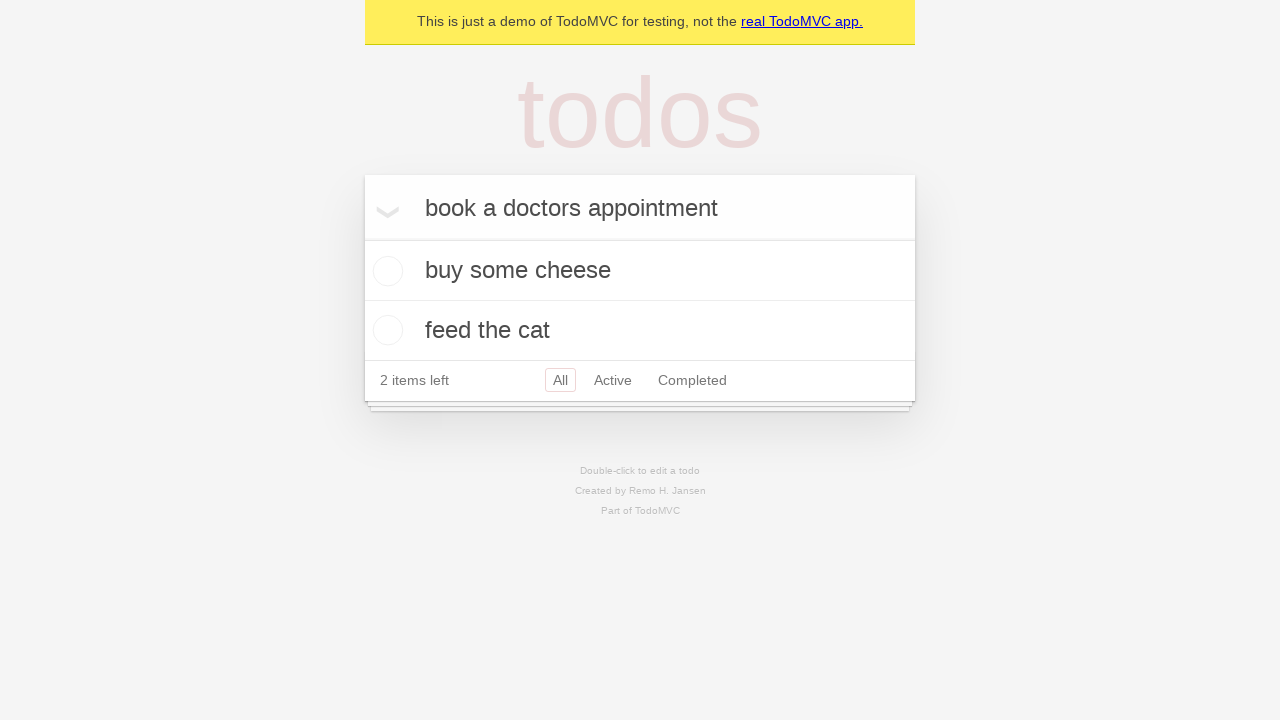

Pressed Enter to add third todo item on internal:attr=[placeholder="What needs to be done?"i]
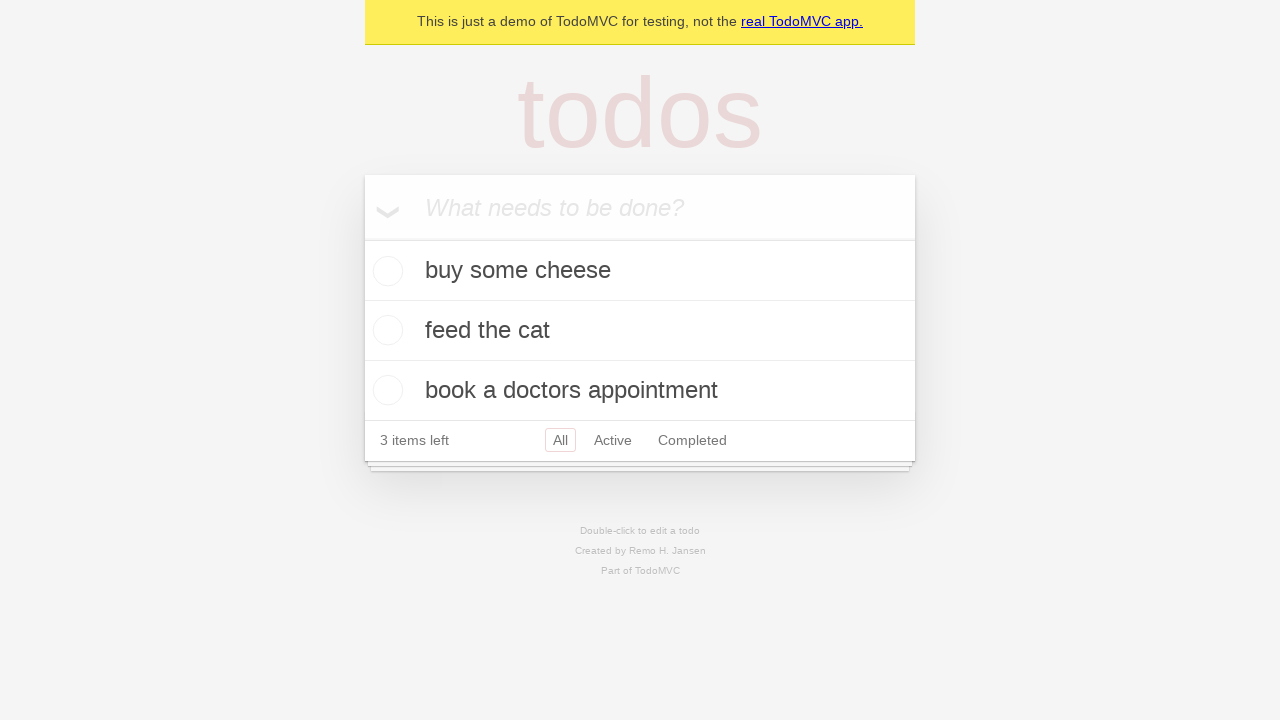

Checked the second todo item (feed the cat) at (385, 330) on internal:testid=[data-testid="todo-item"s] >> nth=1 >> internal:role=checkbox
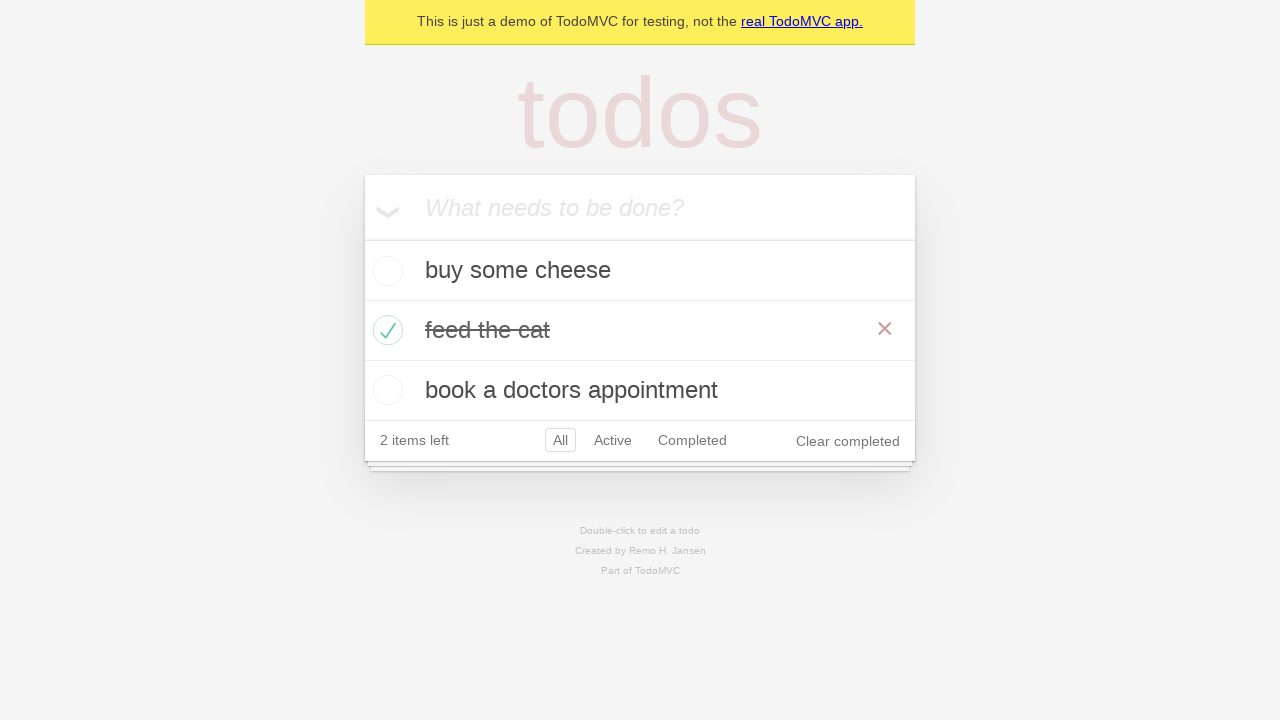

Clicked 'Clear completed' button to remove completed items at (848, 441) on internal:role=button[name="Clear completed"i]
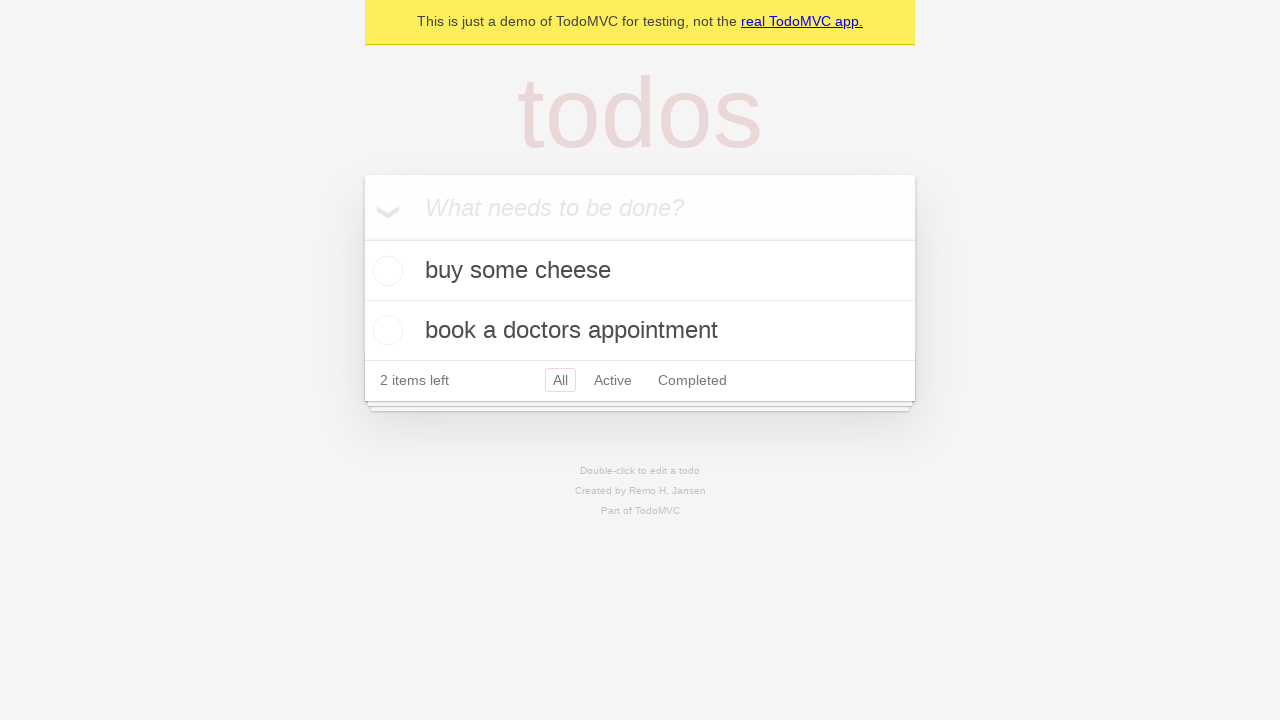

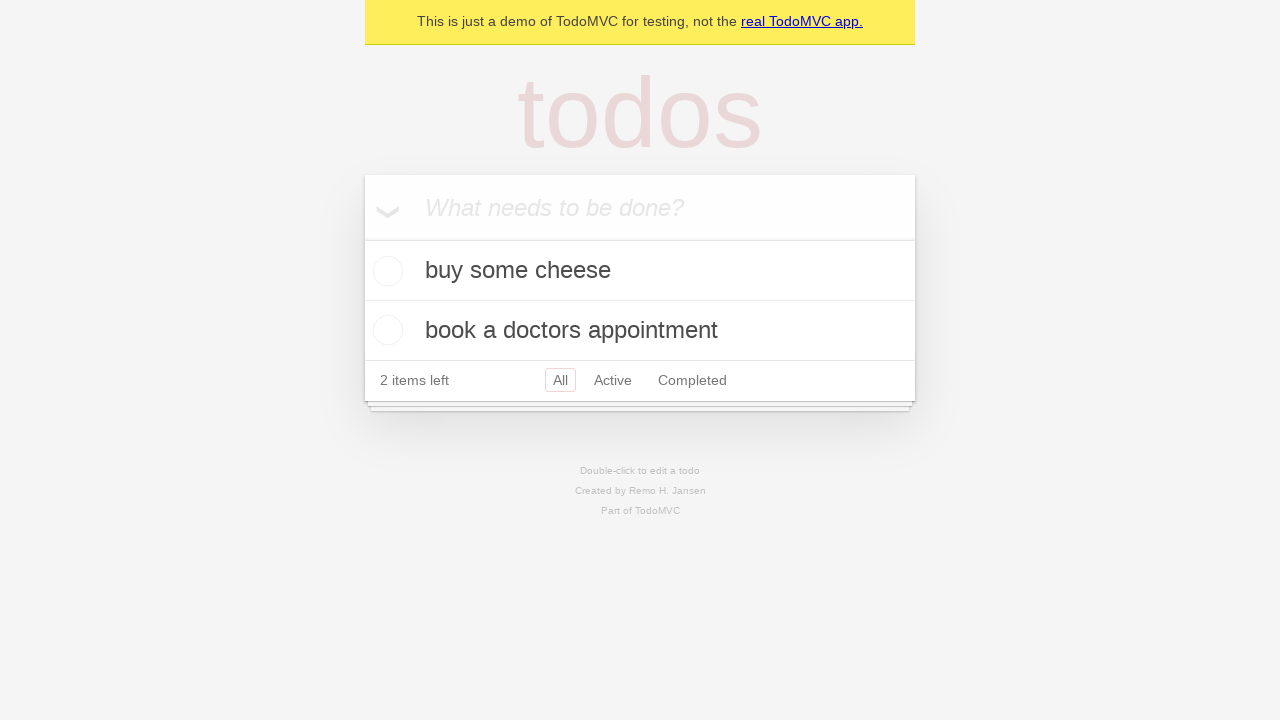